Navigates to a website, retrieves page title and URL, navigates to Selenium downloads page, then navigates back

Starting URL: https://www.aceblend.com/

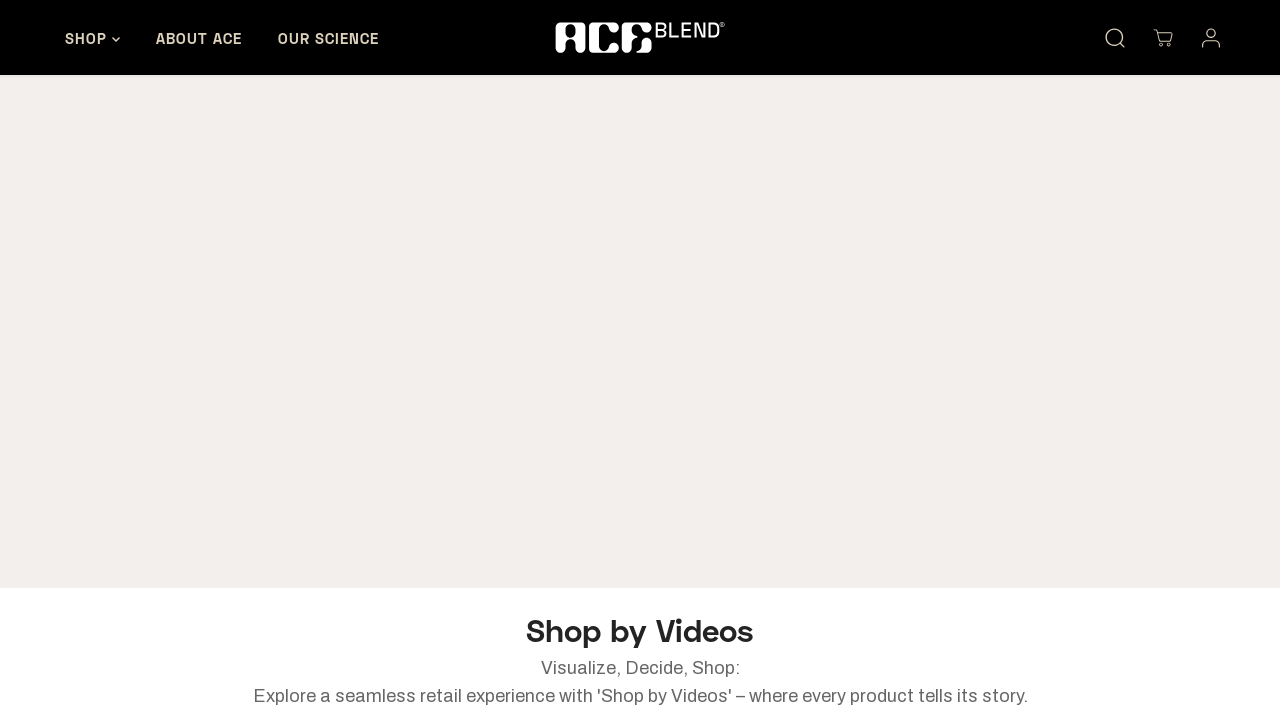

Navigated to https://www.aceblend.com/
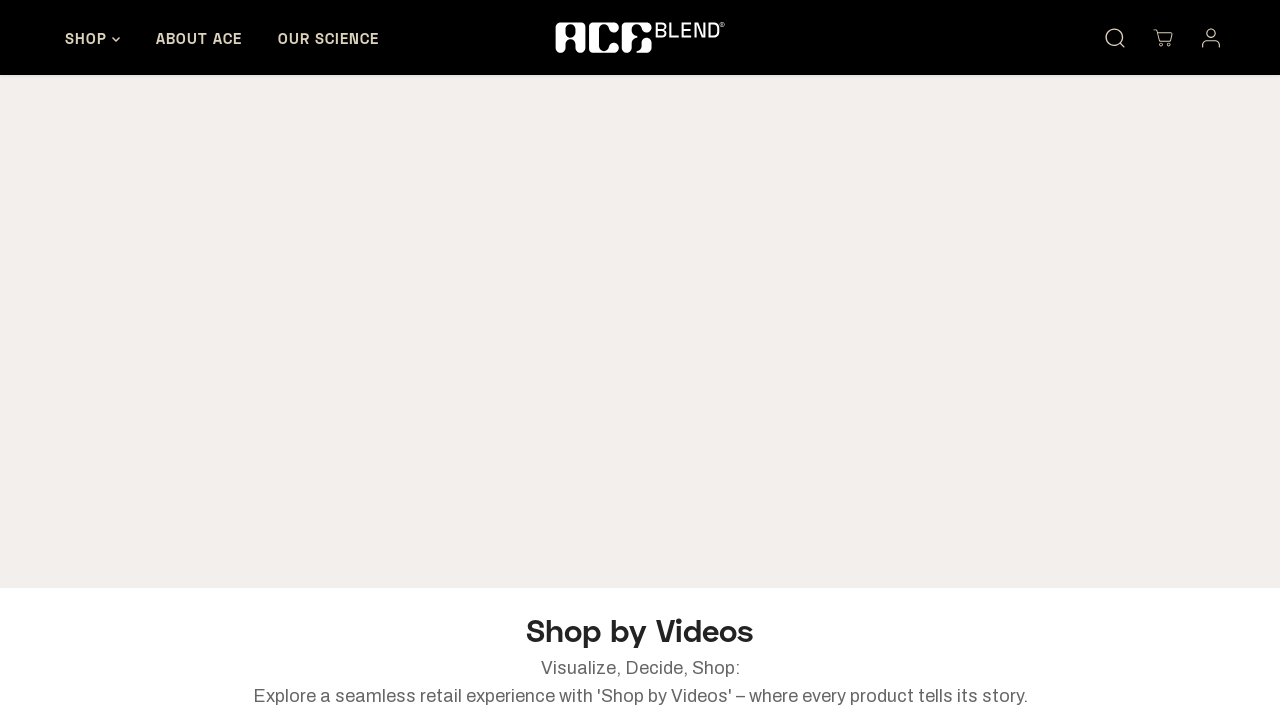

Retrieved page title: Ace Blend
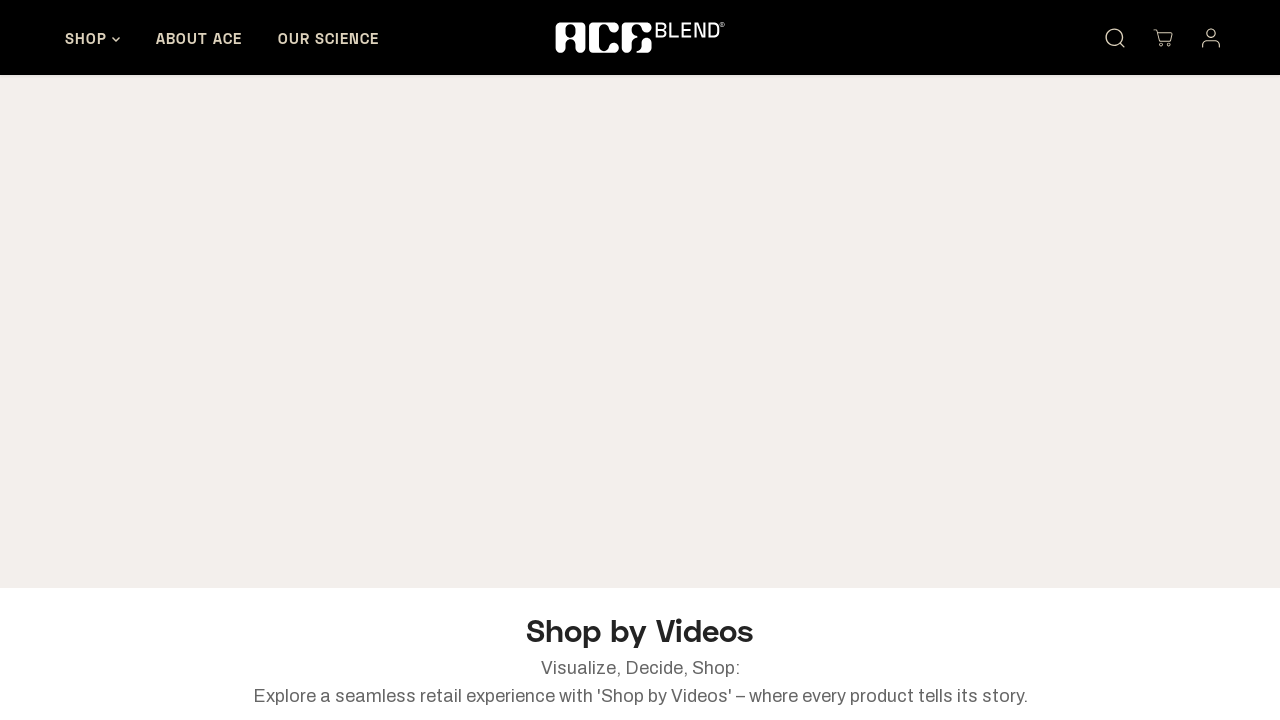

Retrieved current URL: https://aceblend.com/
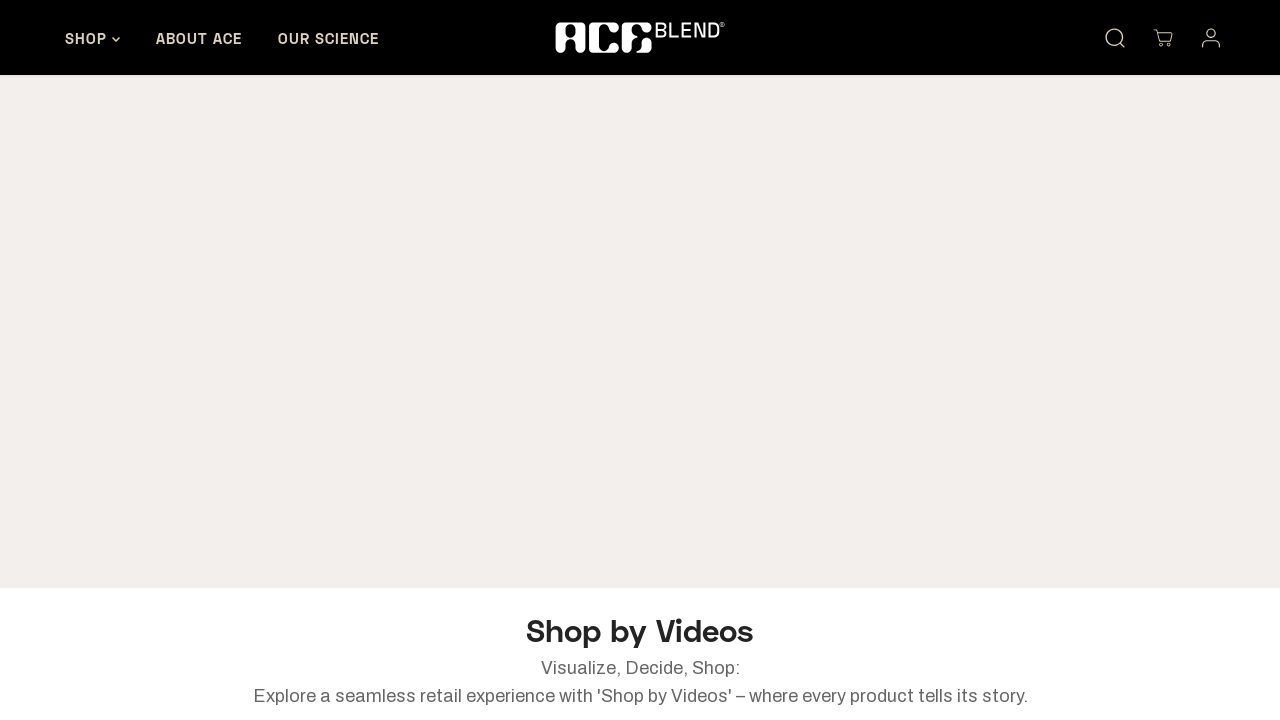

Navigated to Selenium downloads page at https://www.selenium.dev/downloads/
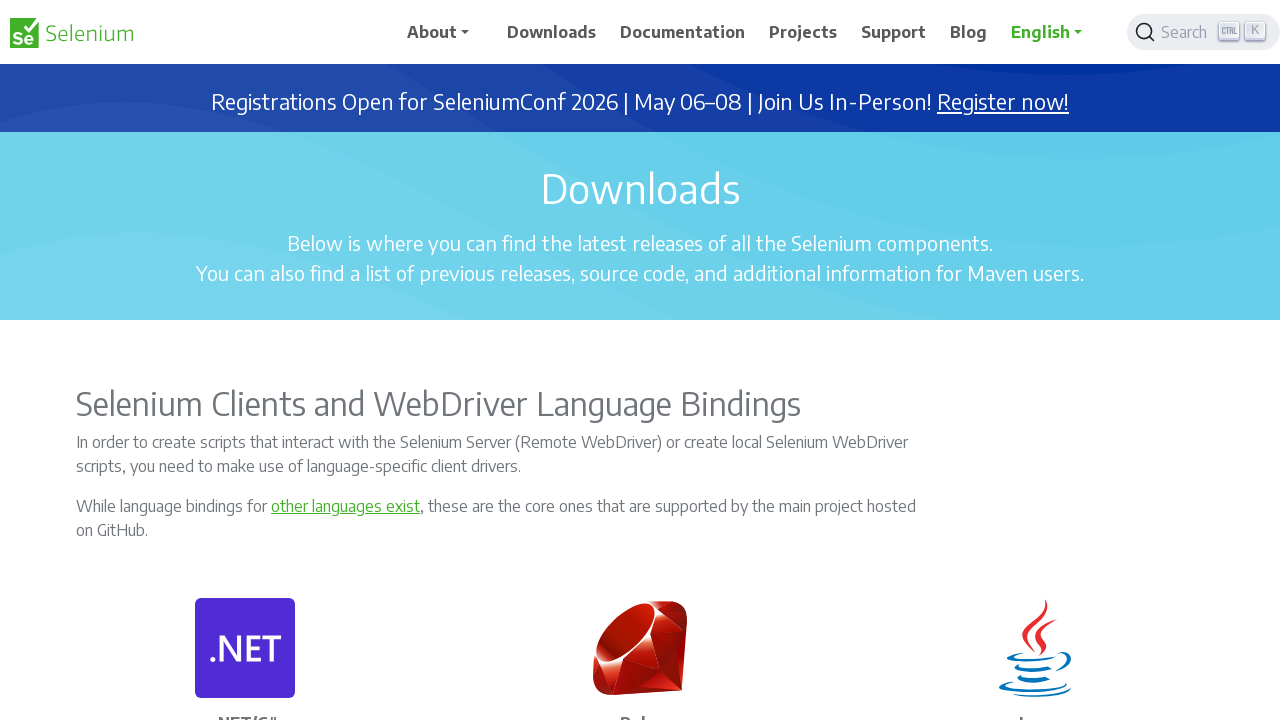

Navigated back to previous page
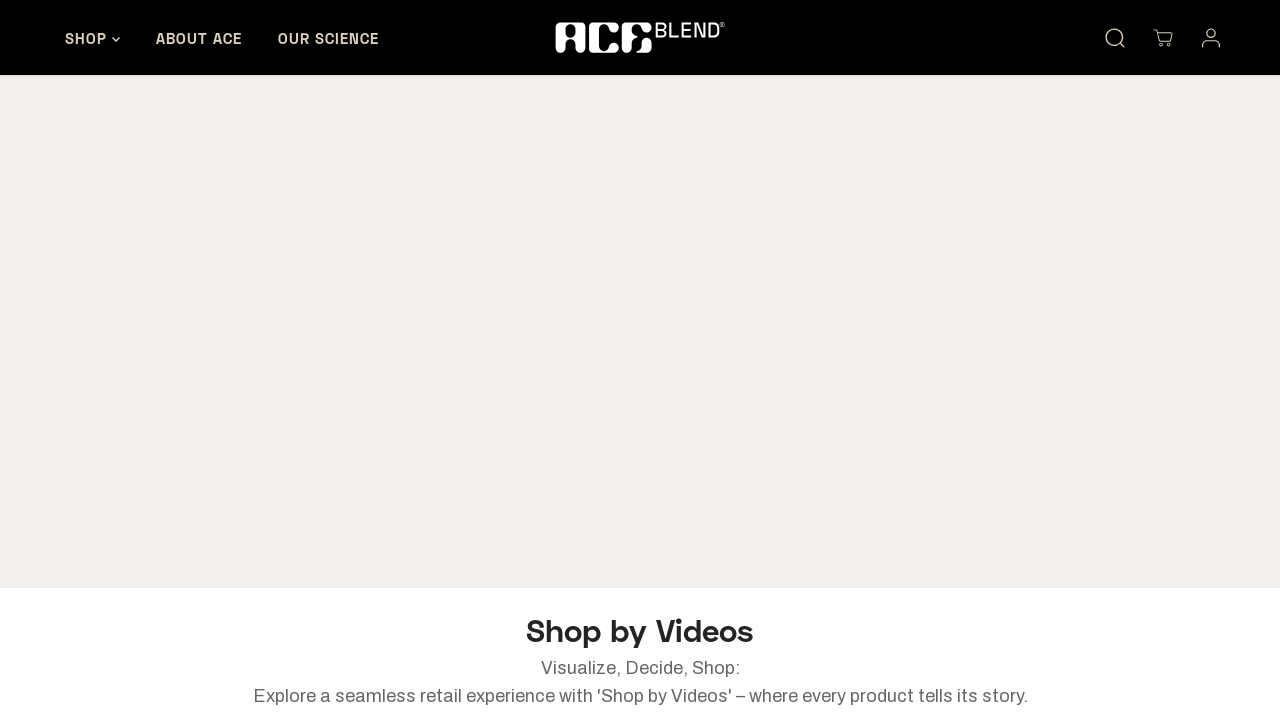

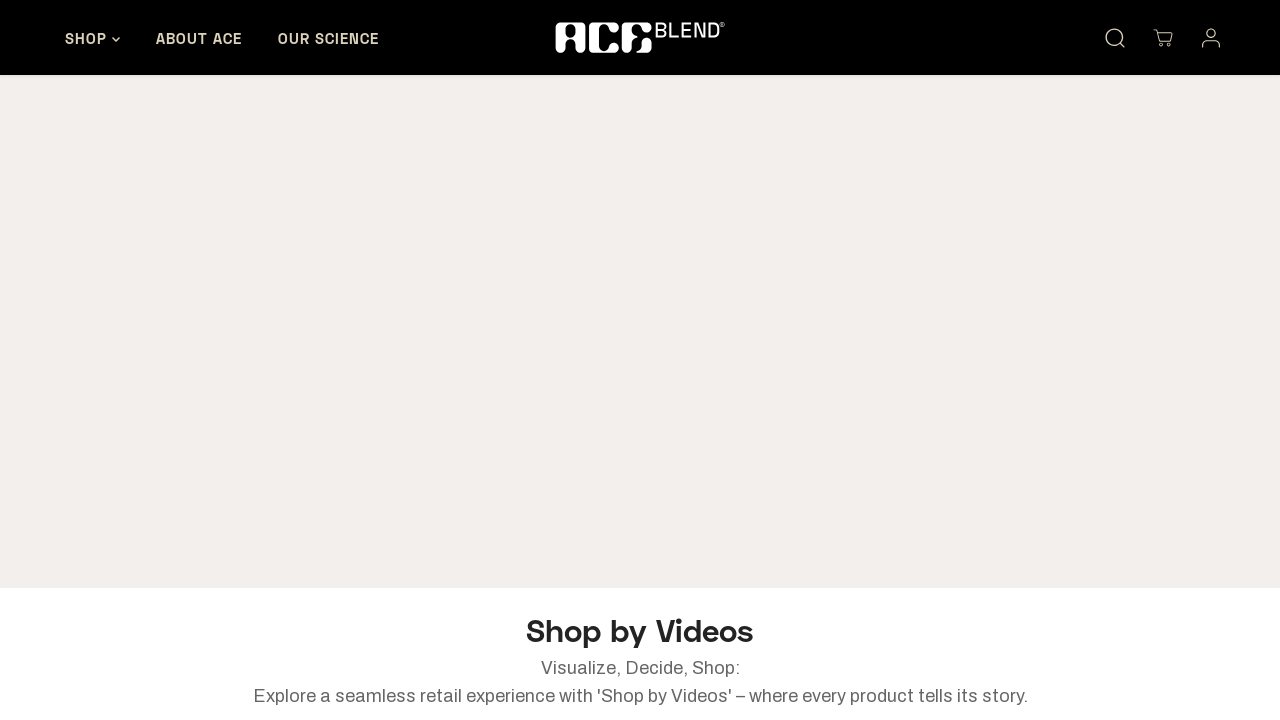